Tests hover functionality over a button and clicking a dropdown item

Starting URL: https://testautomationpractice.blogspot.com/

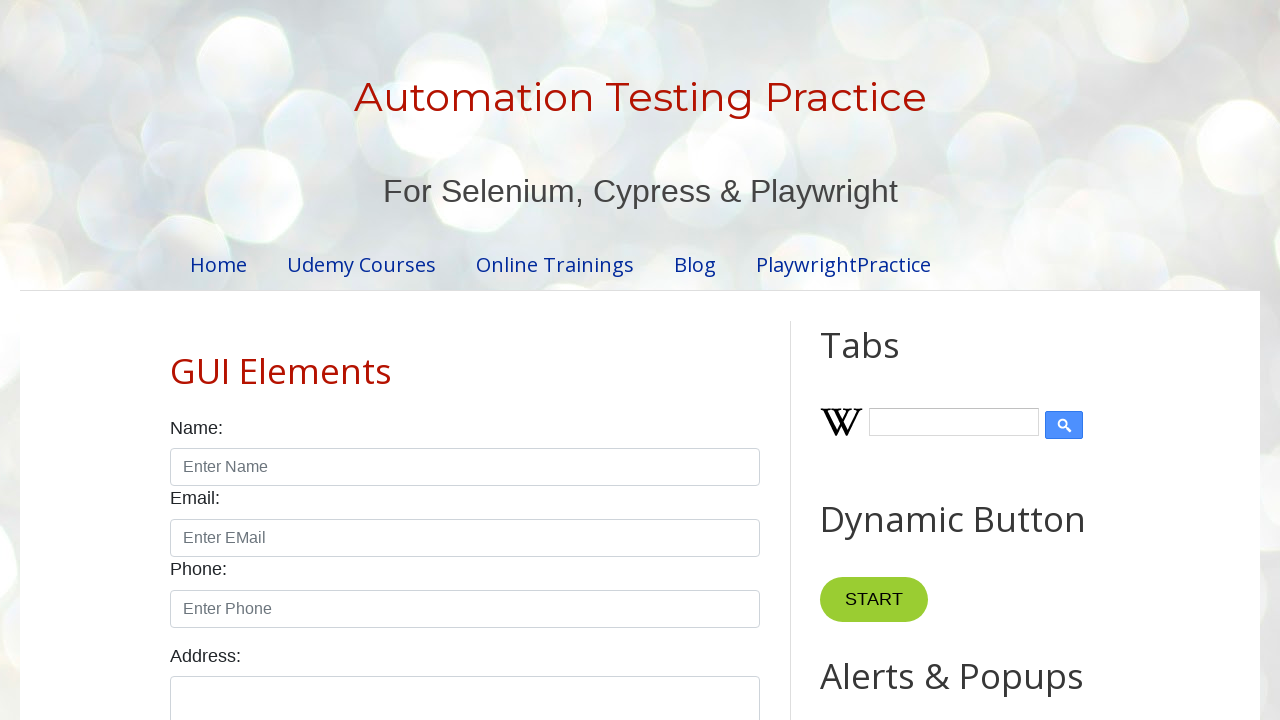

Hovered over the 'Point Me' button at (868, 360) on internal:role=button[name="Point Me"i]
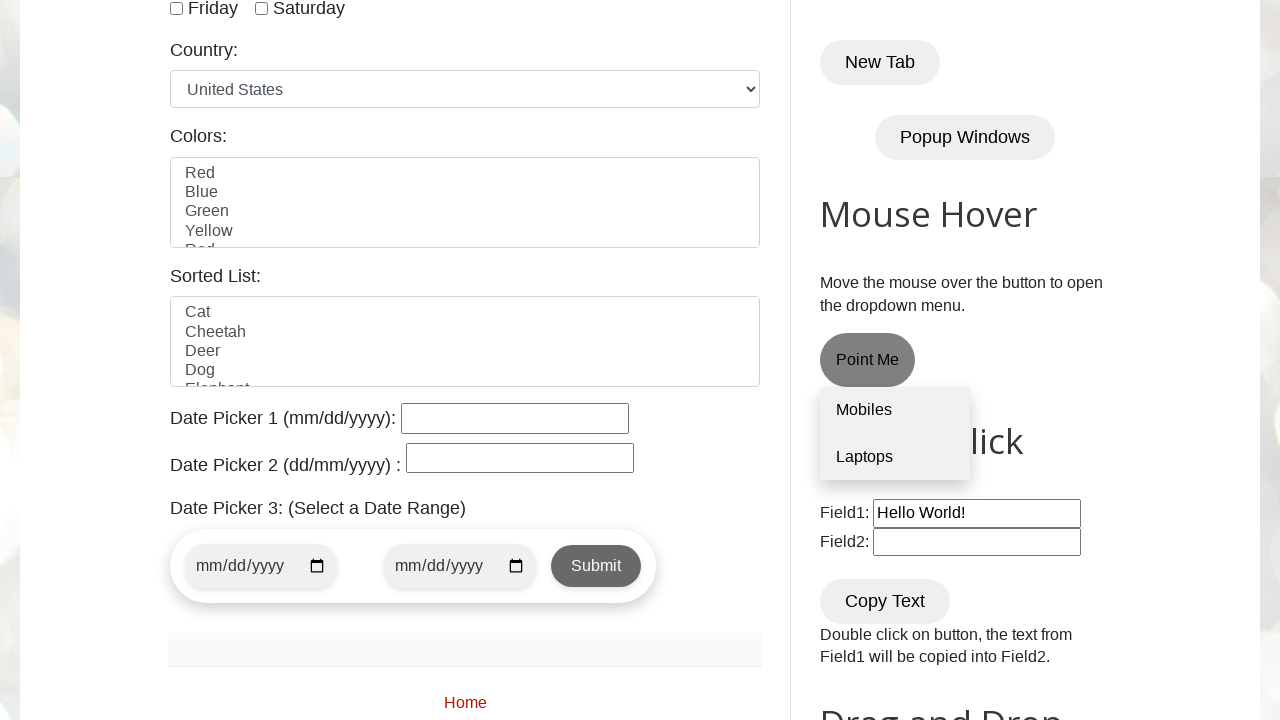

Clicked the first dropdown item at (895, 411) on .dropdown-content > a:nth-child(1)
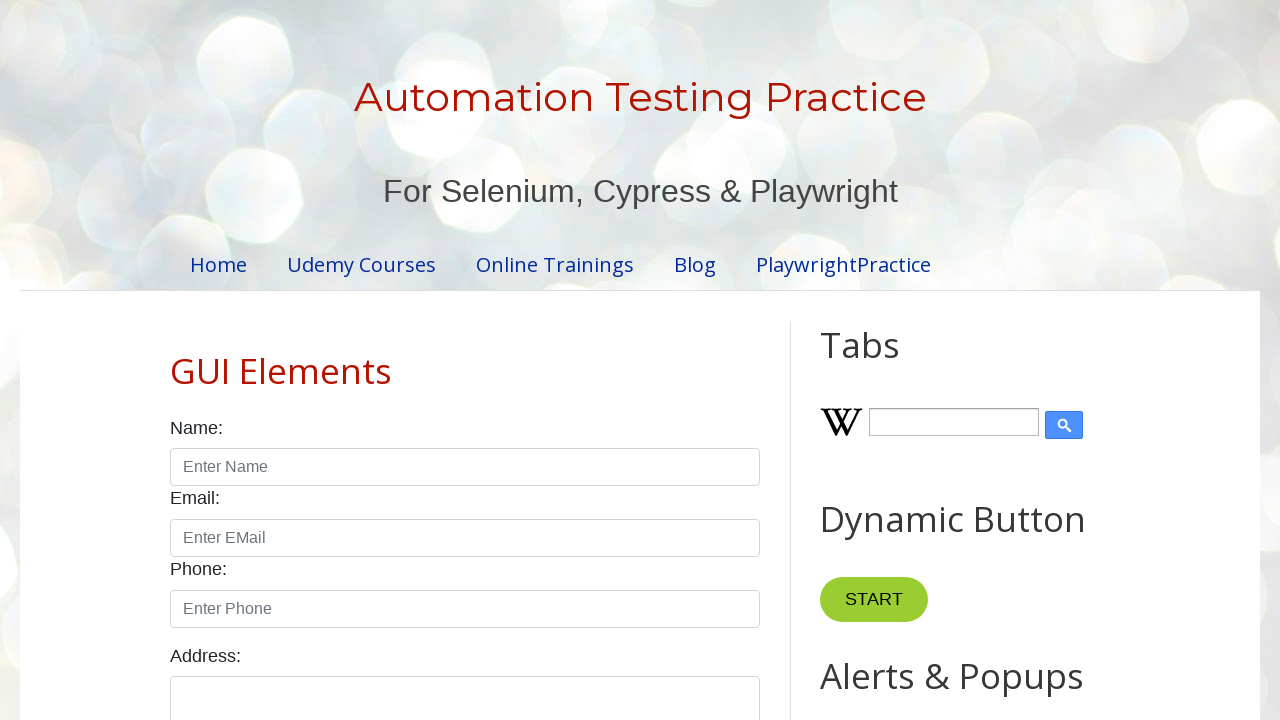

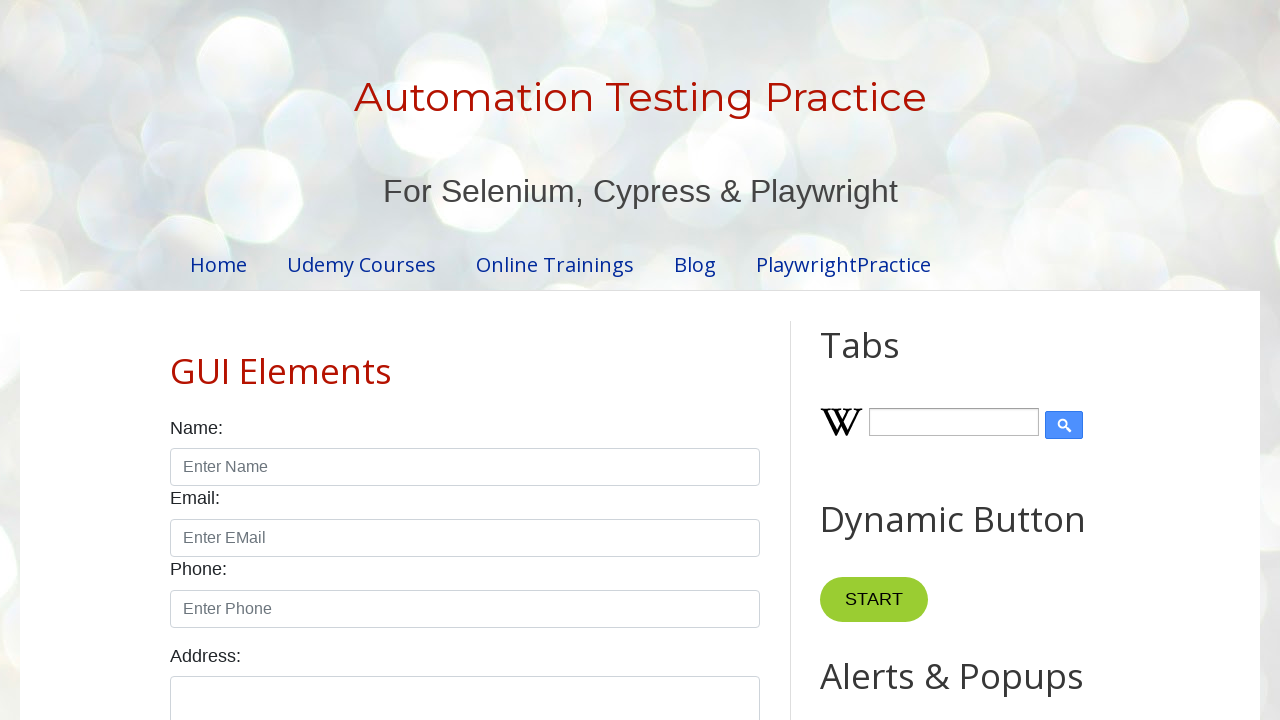